Tests select dropdown by selecting an option by visible text and verifying the selection

Starting URL: https://igorsmasc.github.io/praticando_selects_radio_checkbox/

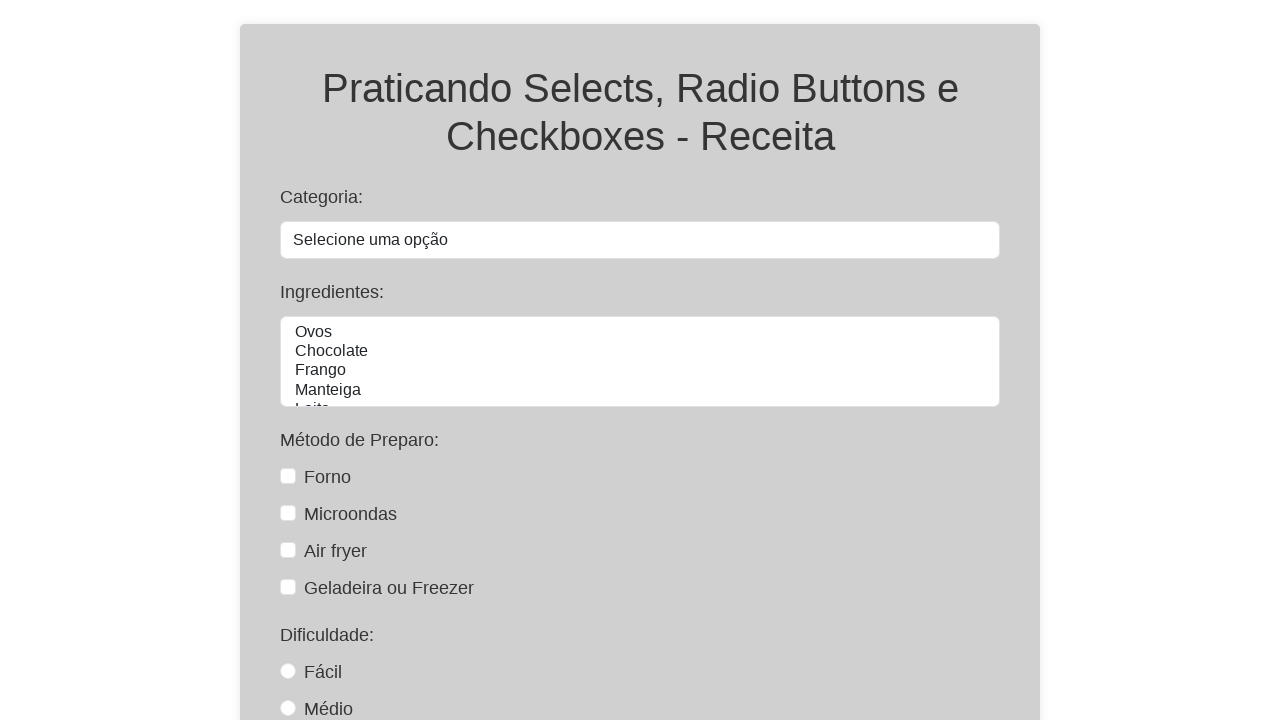

Navigated to select dropdown test page
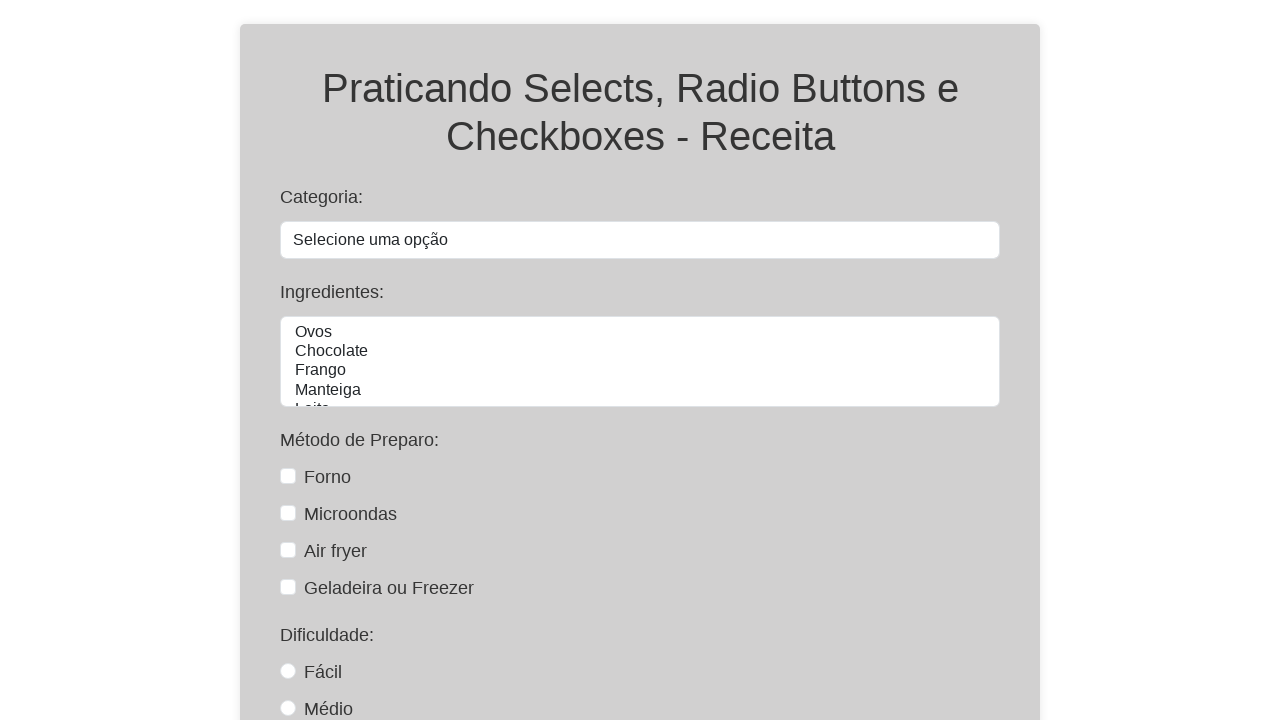

Selected 'Almoço e Janta' from categoria dropdown on #categoria
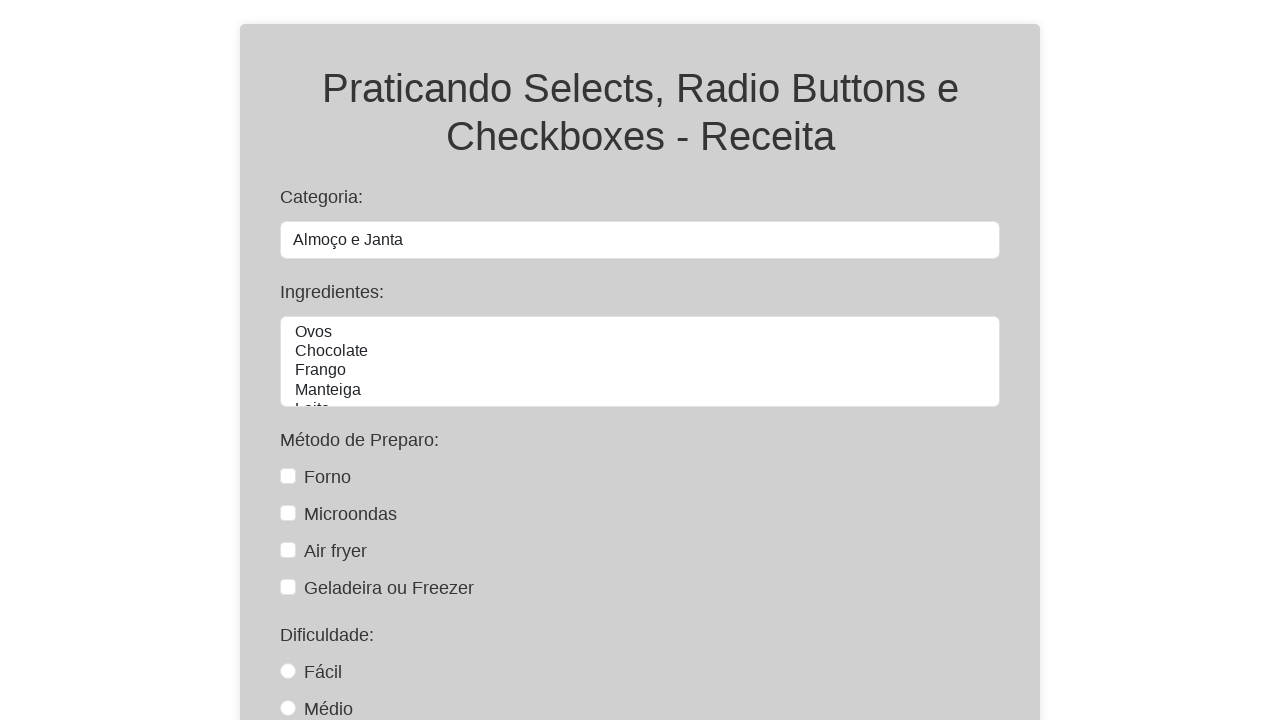

Retrieved selected option text from dropdown
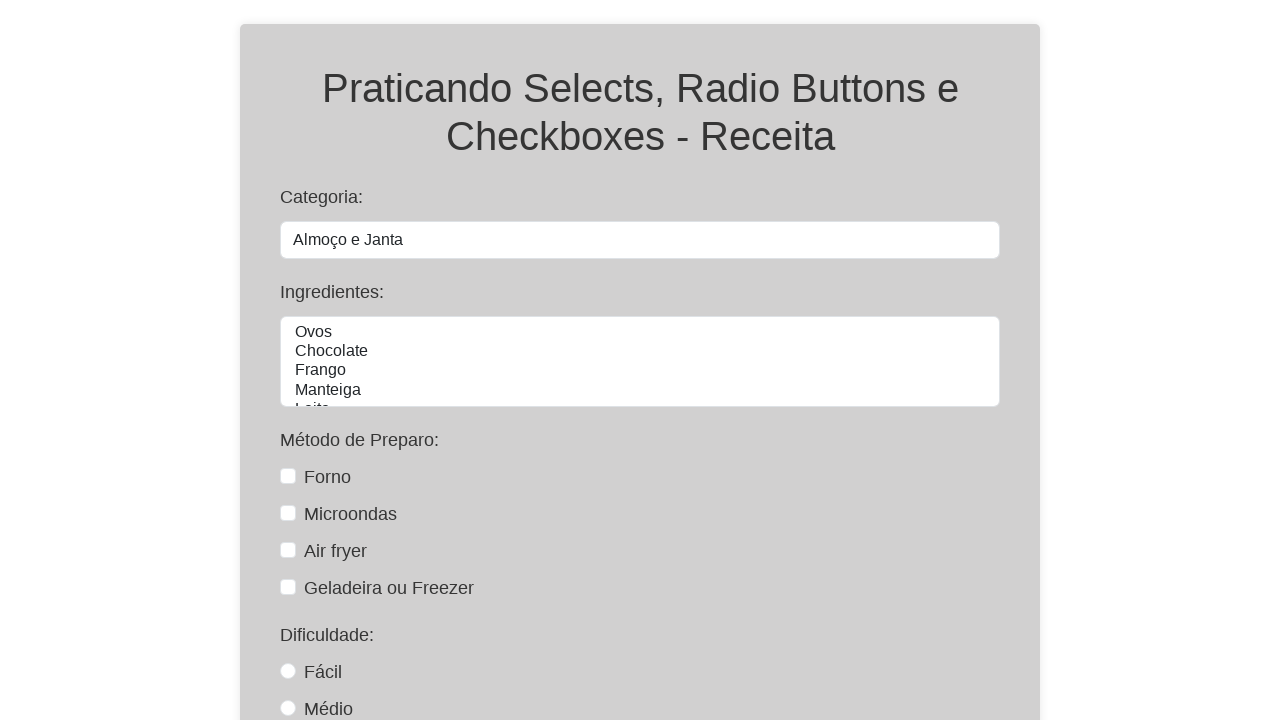

Verified selected text matches 'Almoço e Janta'
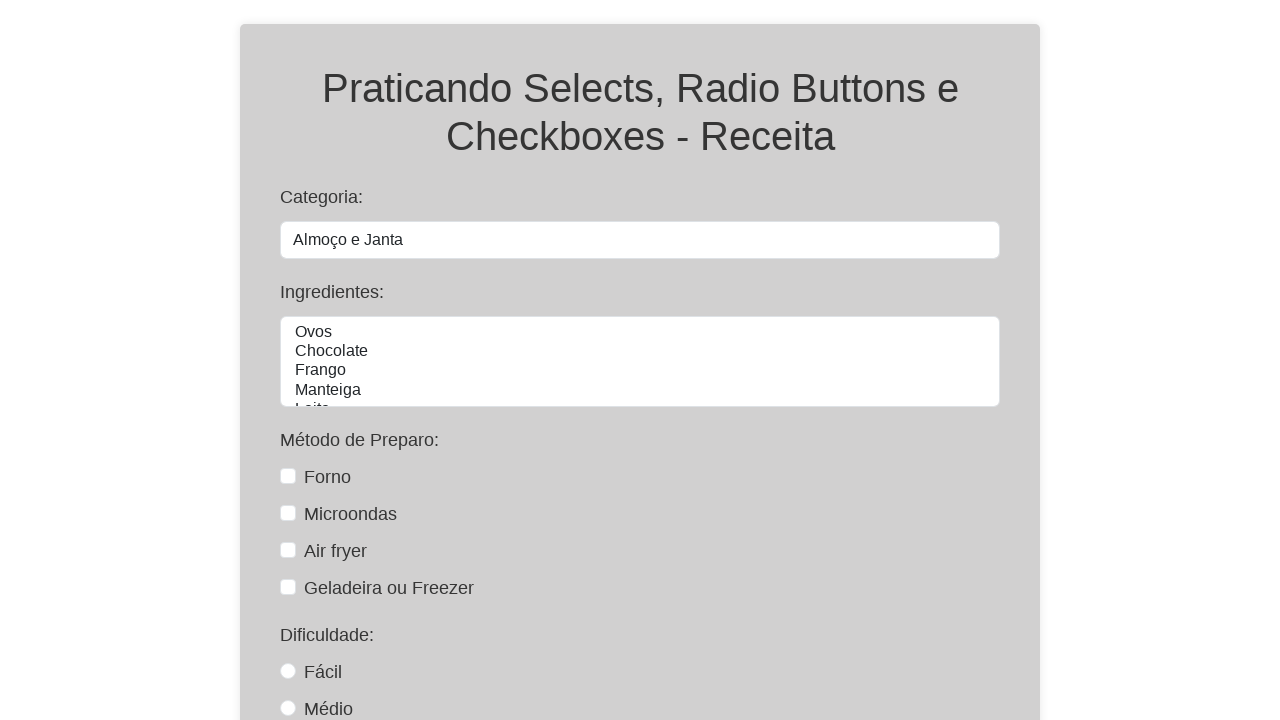

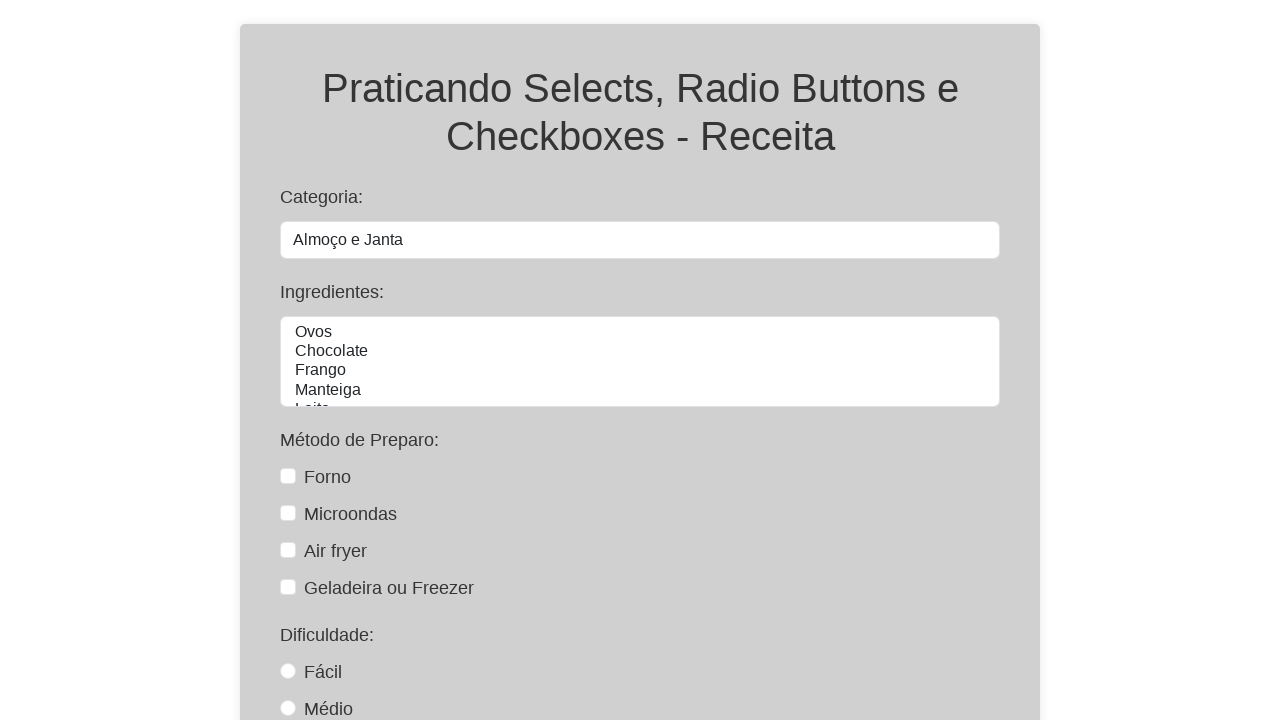